Tests dropdown selection functionality by selecting USD currency from a static dropdown menu

Starting URL: https://www.rahulshettyacademy.com/dropdownsPractise/

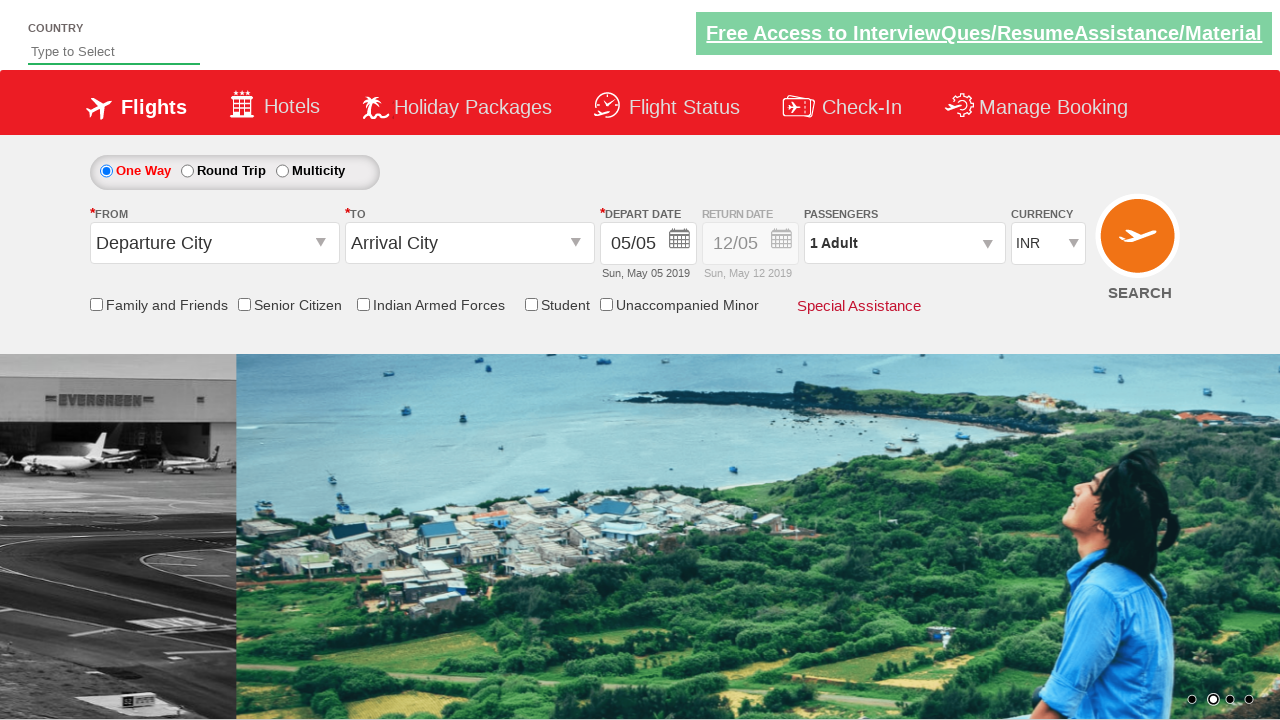

Navigated to dropdown practice page
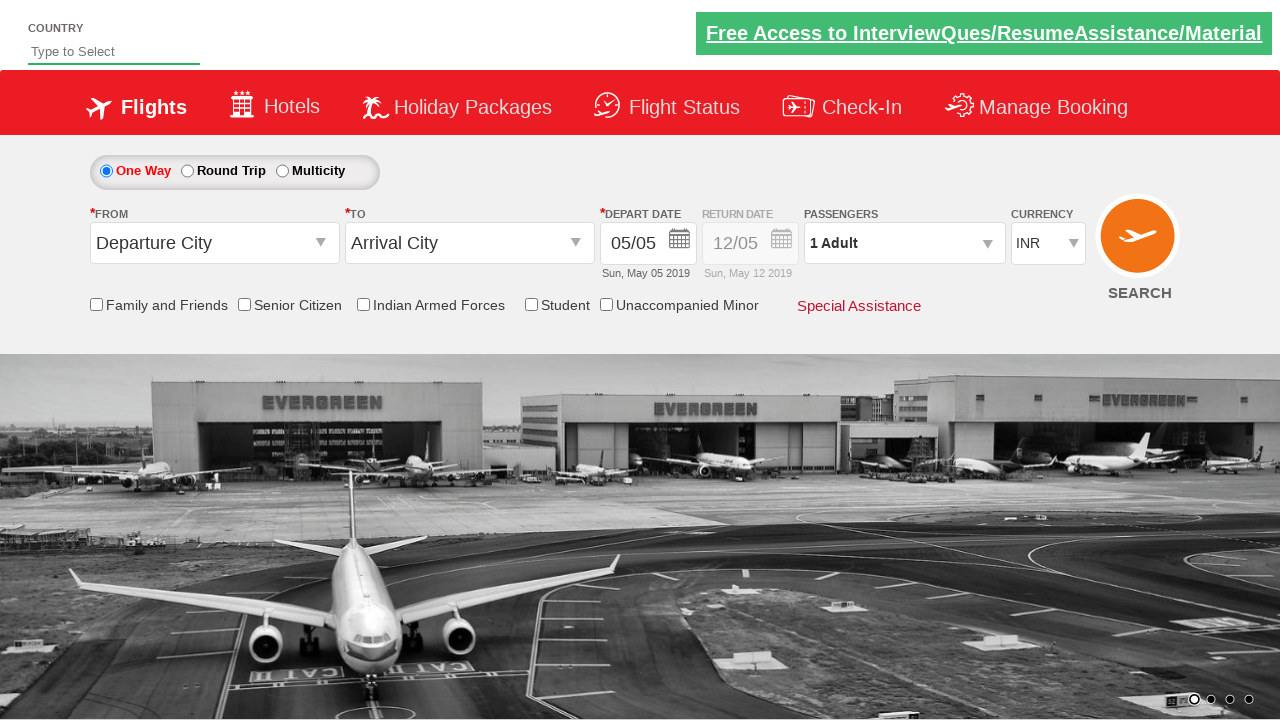

Selected USD currency from static dropdown menu on select#ctl00_mainContent_DropDownListCurrency
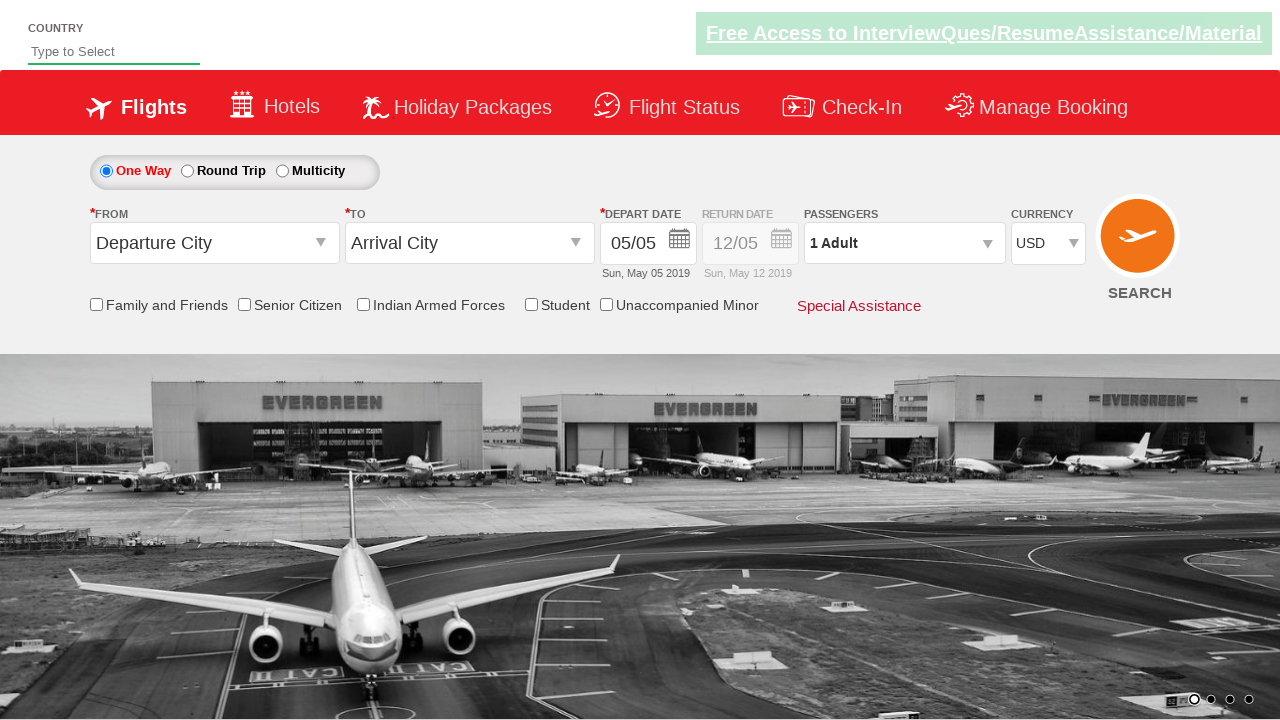

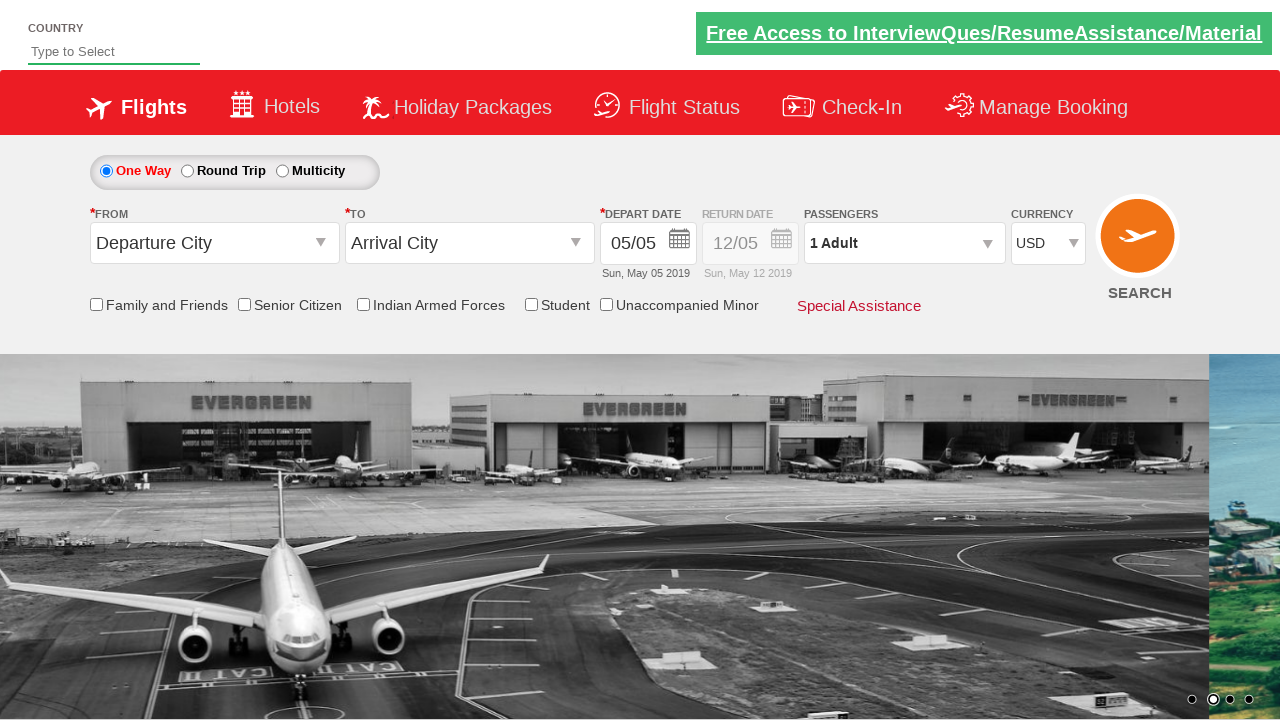